Launches the OpenCart demo store and verifies the page title equals "Your Store"

Starting URL: http://opencart.abstracta.us/

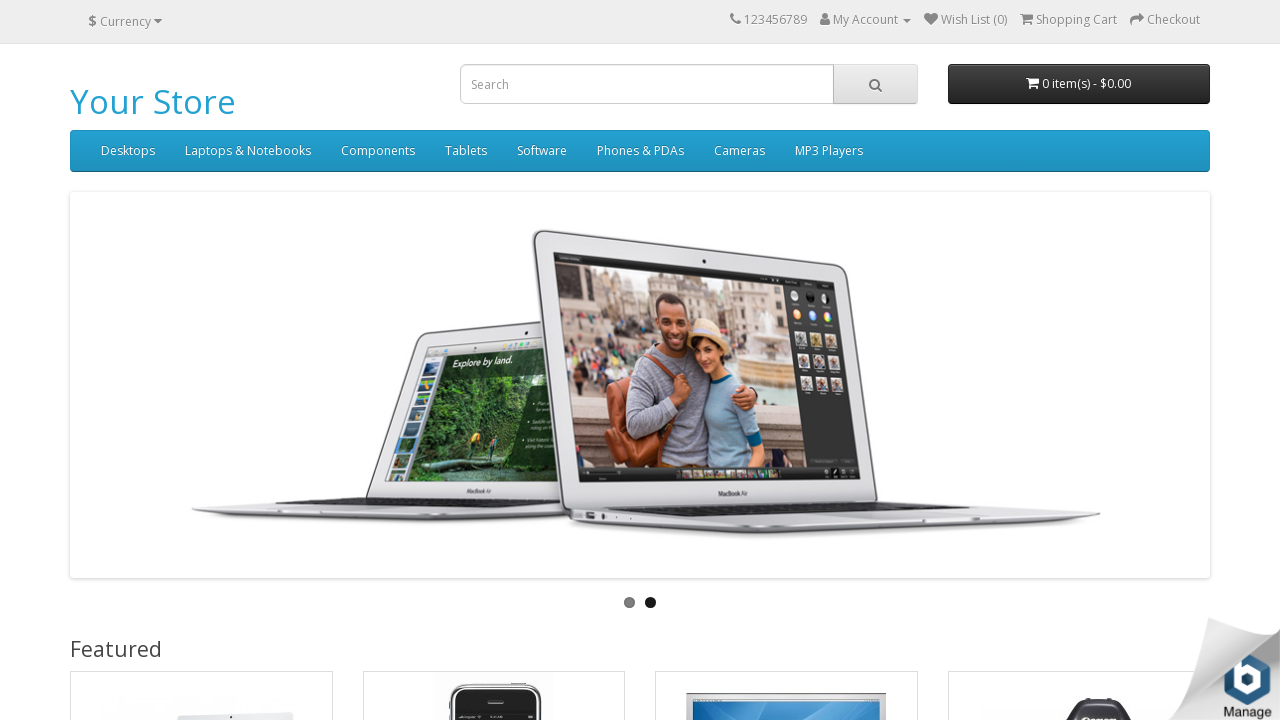

Navigated to OpenCart demo store at http://opencart.abstracta.us/
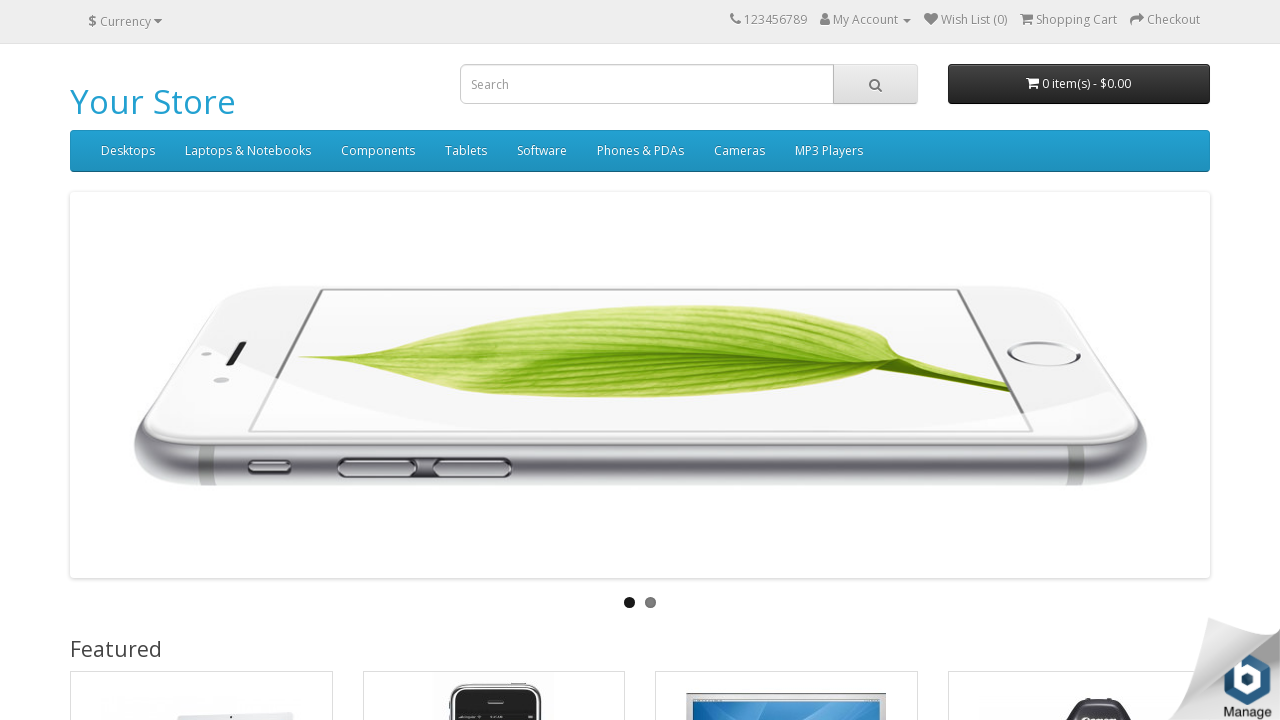

Verified page title equals 'Your Store'
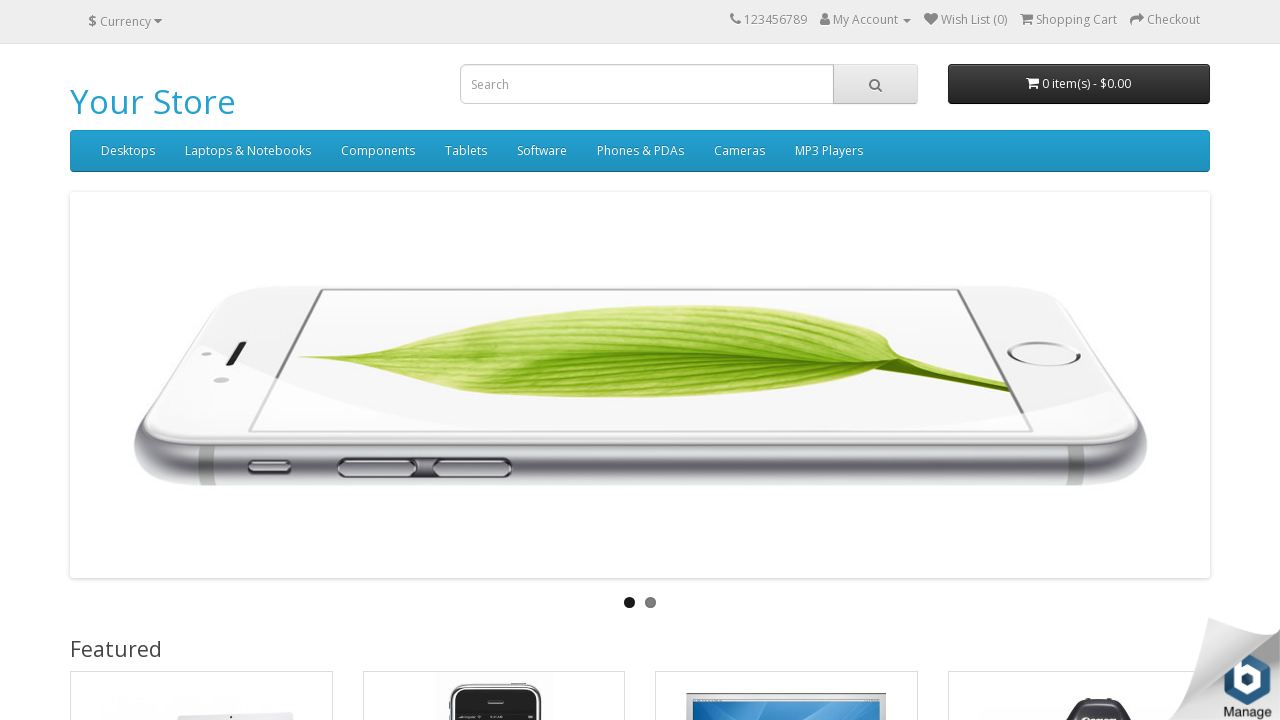

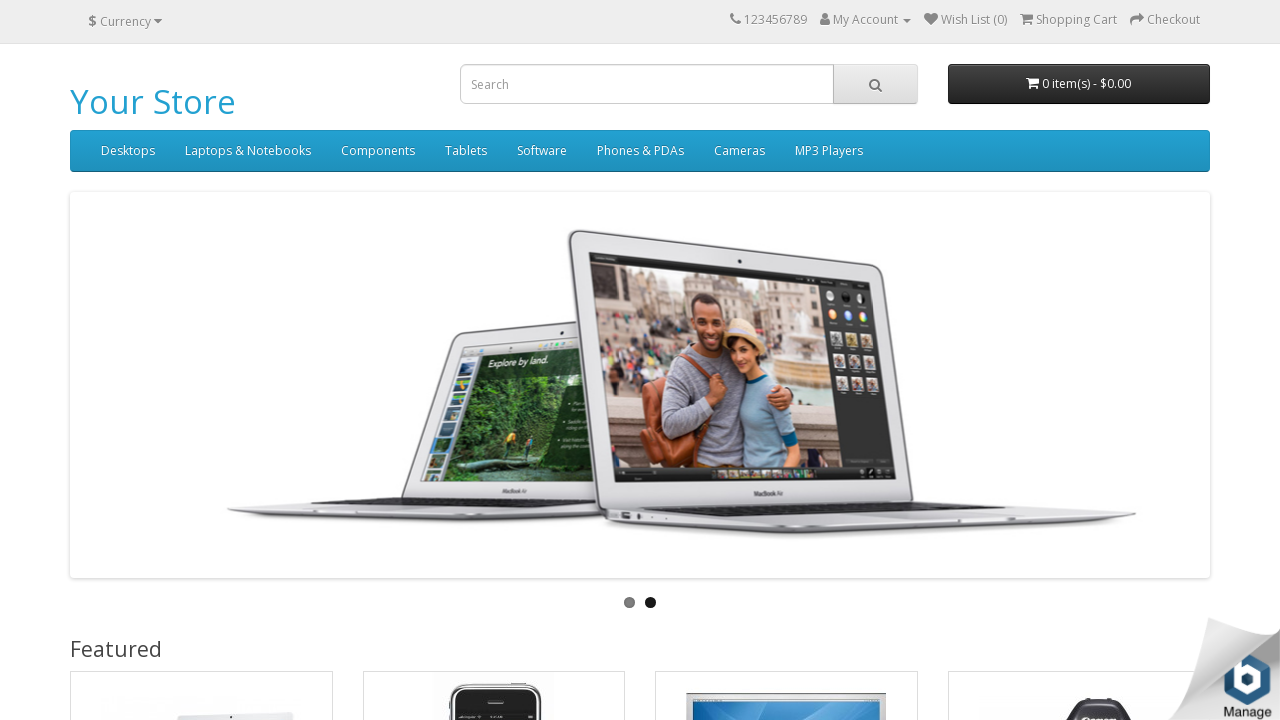